Tests the 200 status code page by clicking the 200 link and verifying the page loads correctly

Starting URL: https://the-internet.herokuapp.com/status_codes

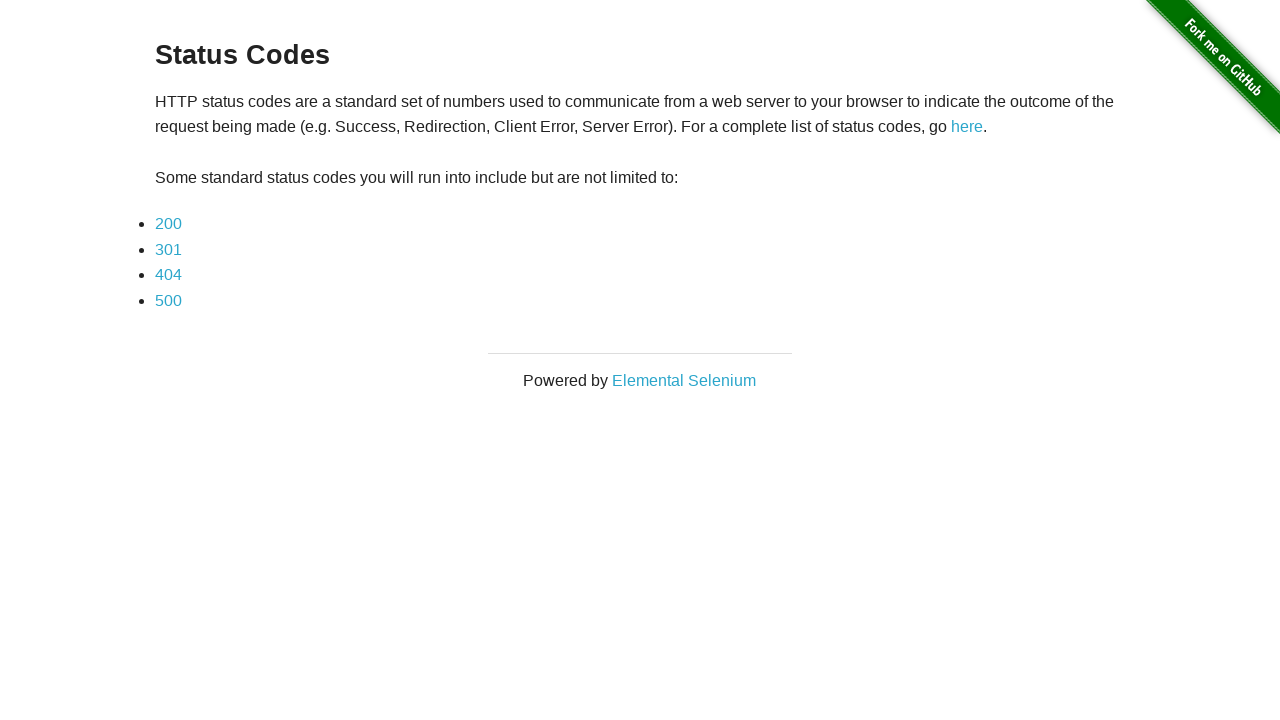

Clicked on the 200 status code link at (168, 224) on a[href='status_codes/200']
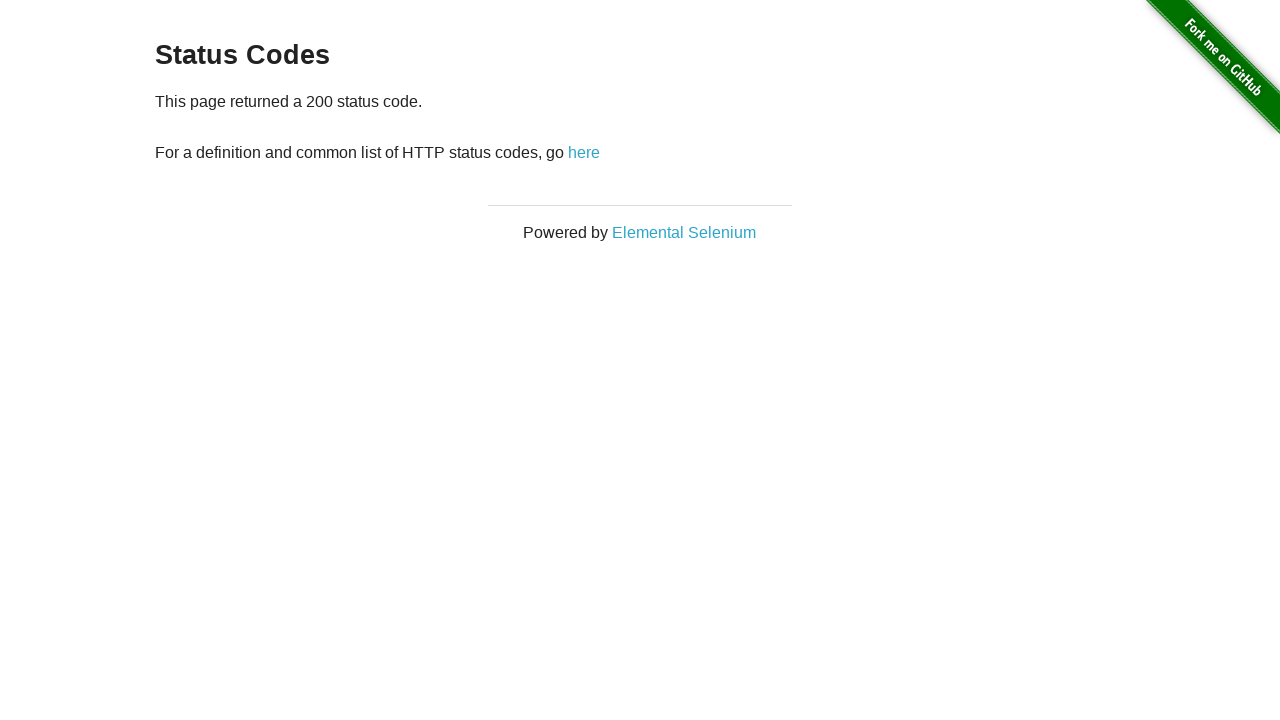

Status code 200 page loaded and URL verified
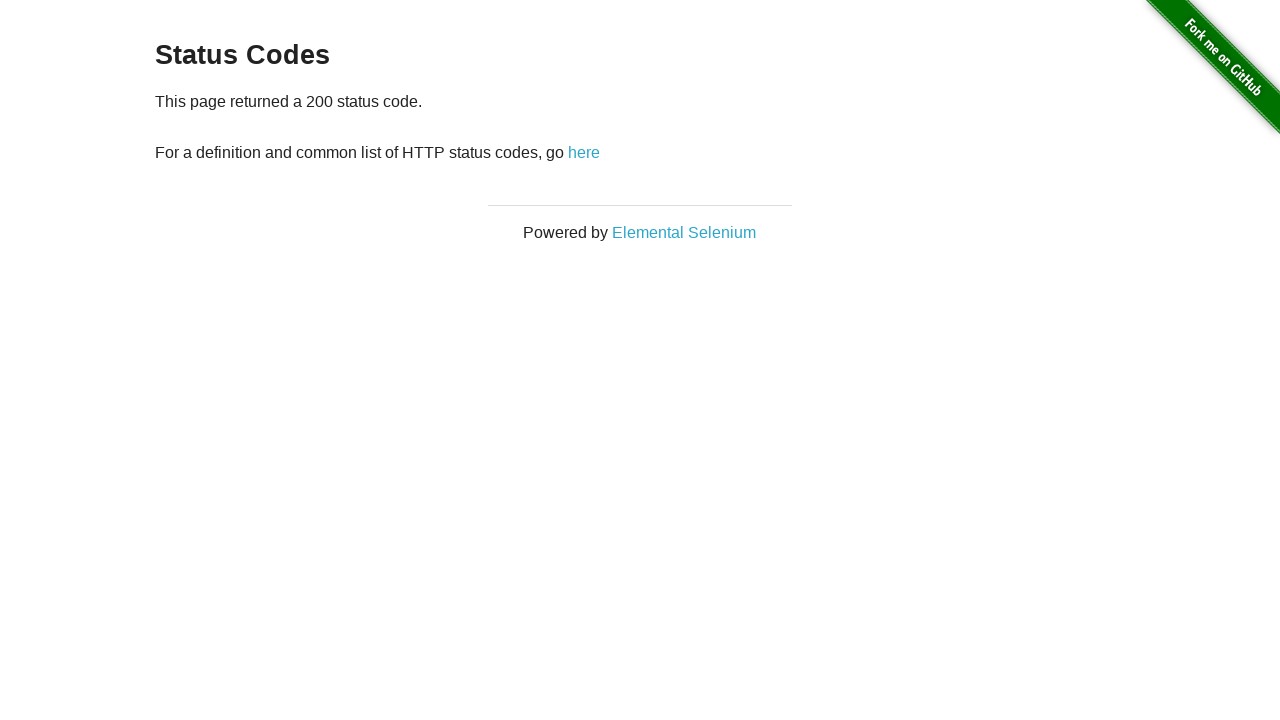

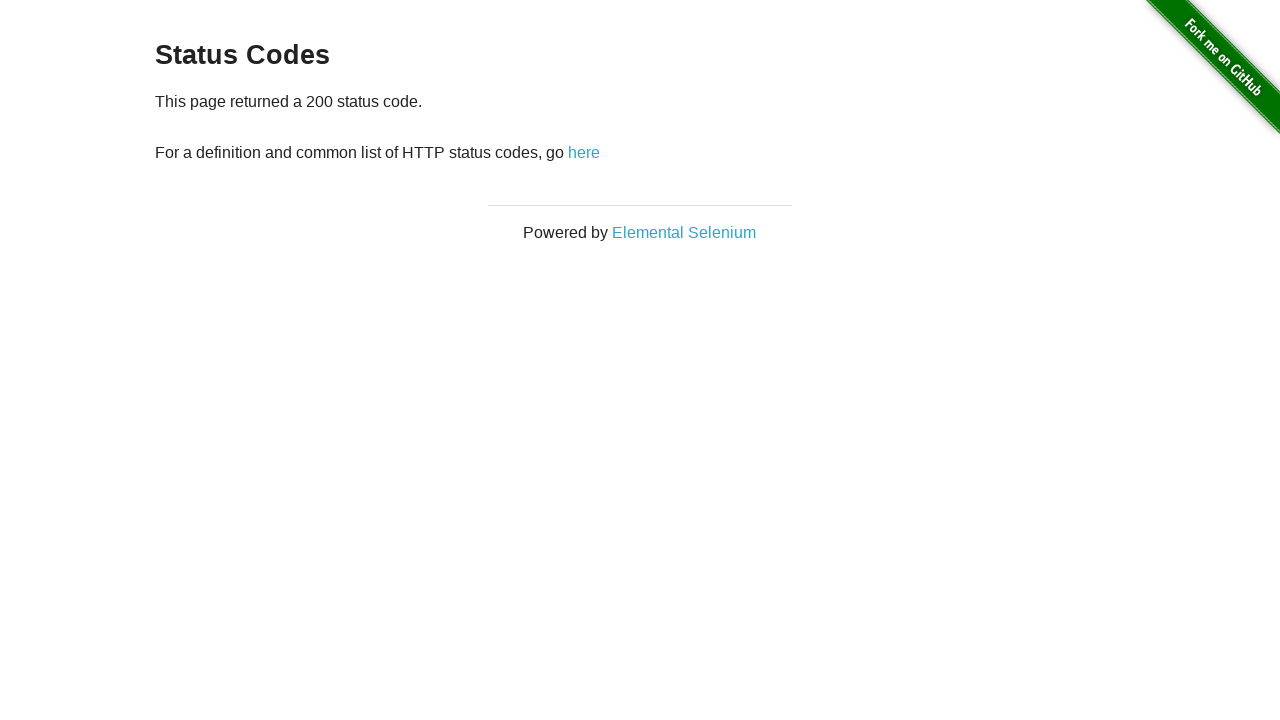